Tests keyboard key press functionality using Action Builder approach by sending the tab key without targeting a specific element and verifying the result.

Starting URL: http://the-internet.herokuapp.com/key_presses

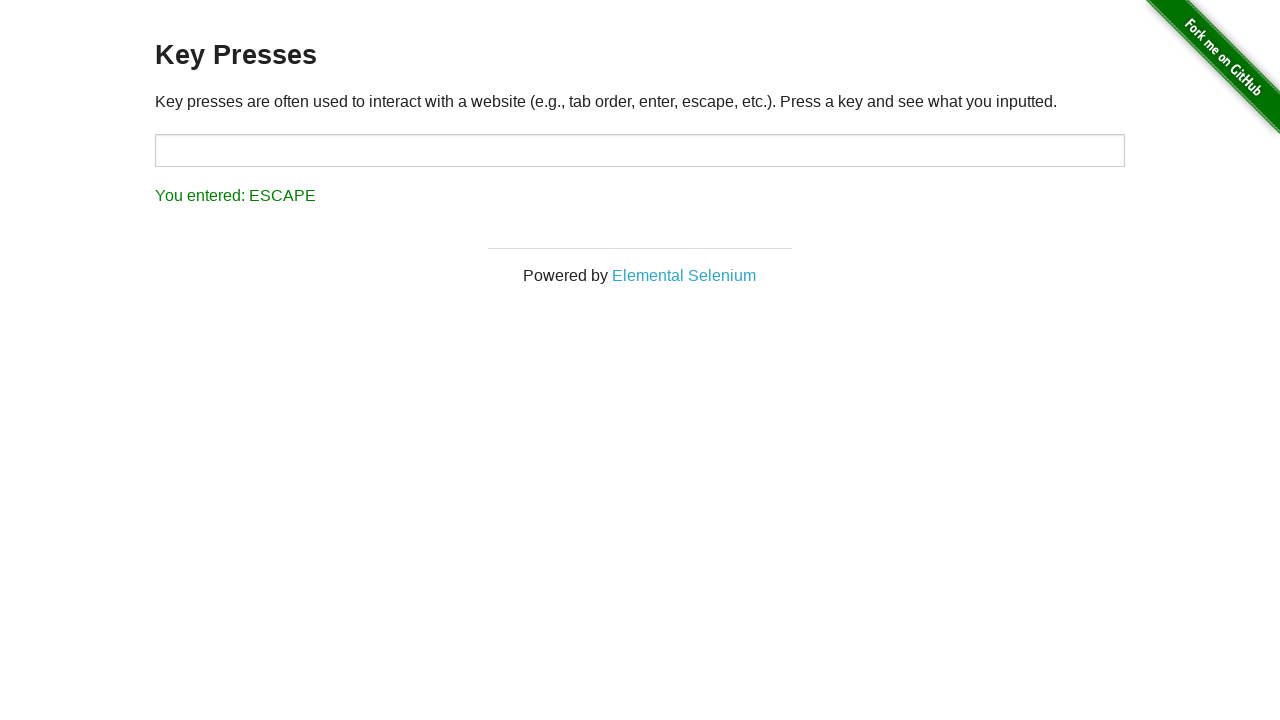

Navigated to key presses test page
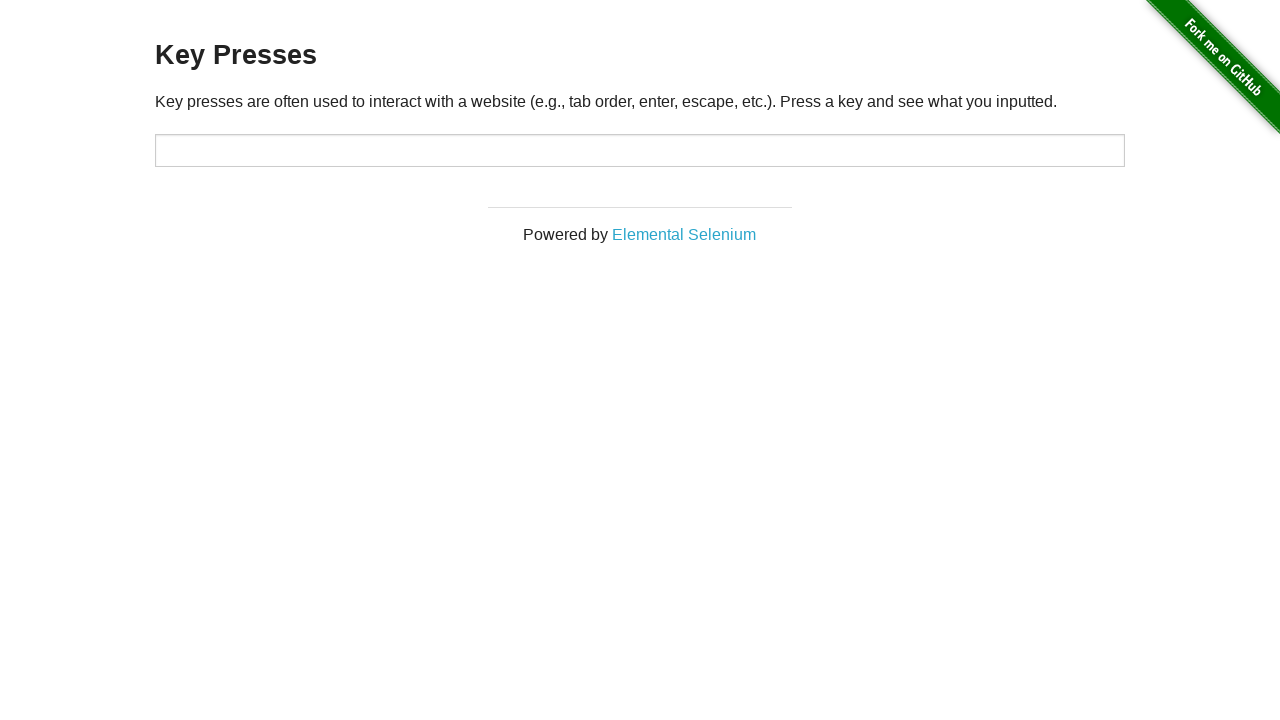

Pressed Tab key without targeting specific element
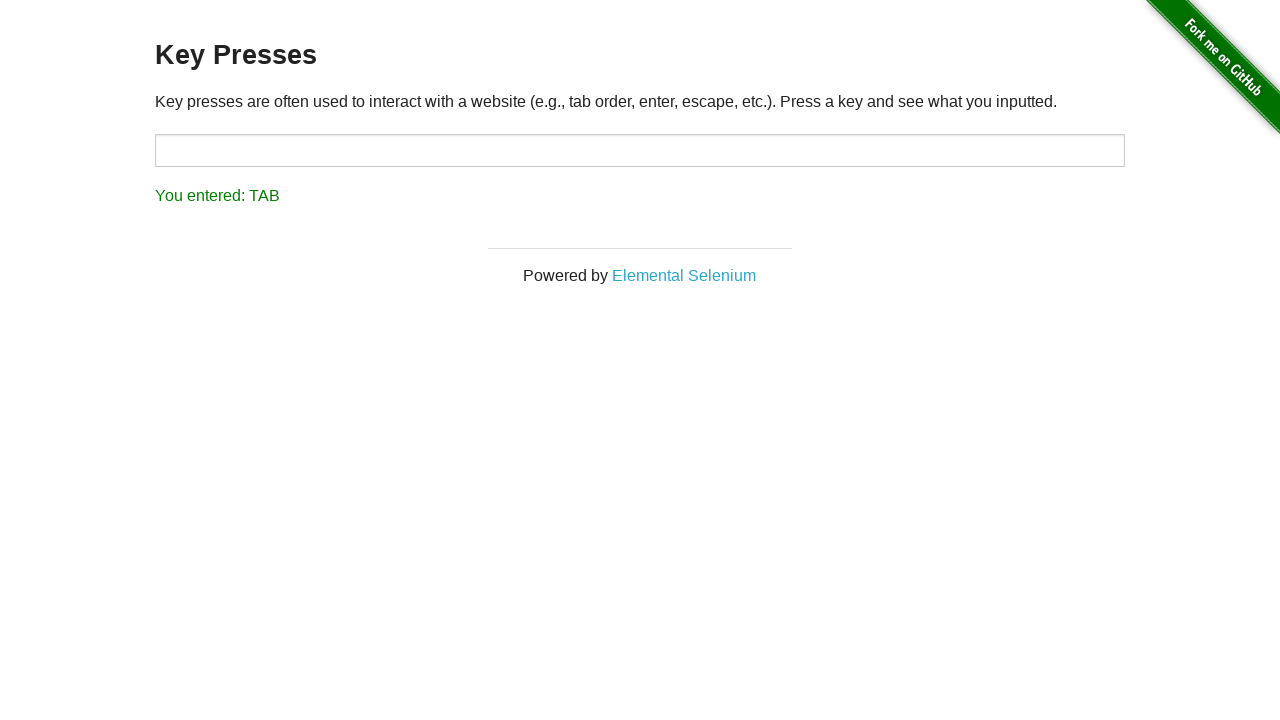

Result element loaded and became visible
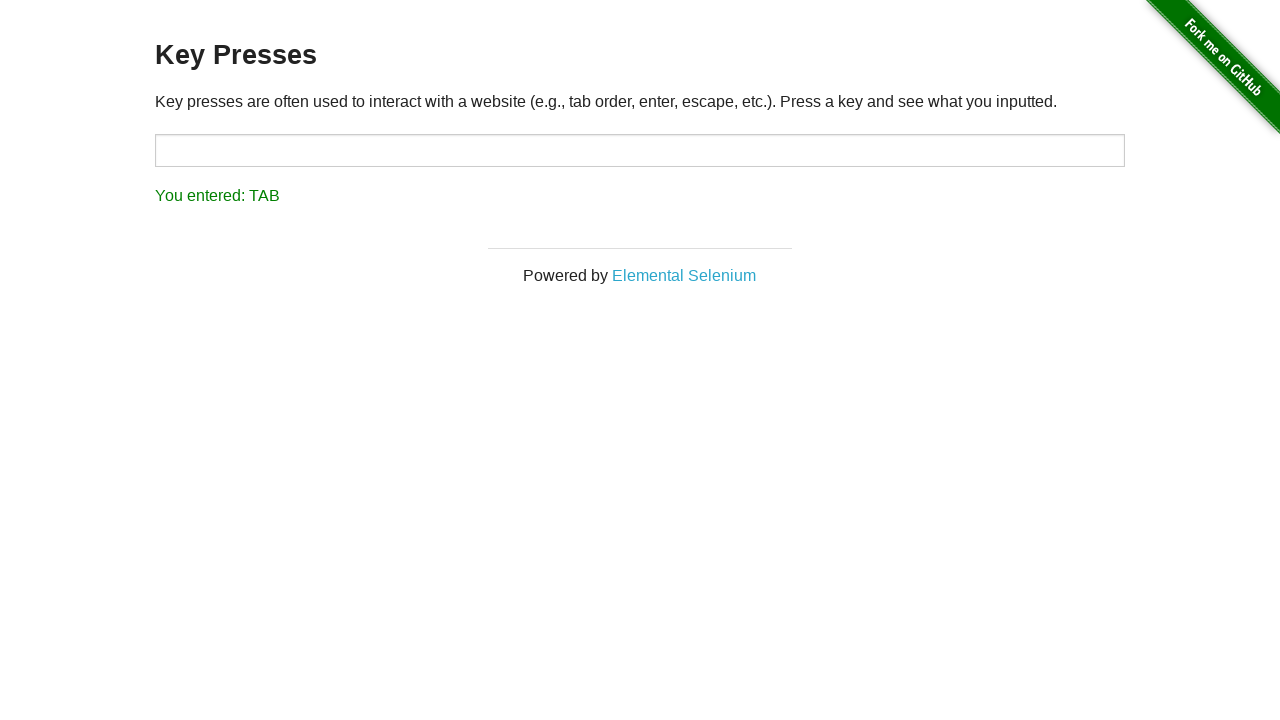

Retrieved result text: 'You entered: TAB'
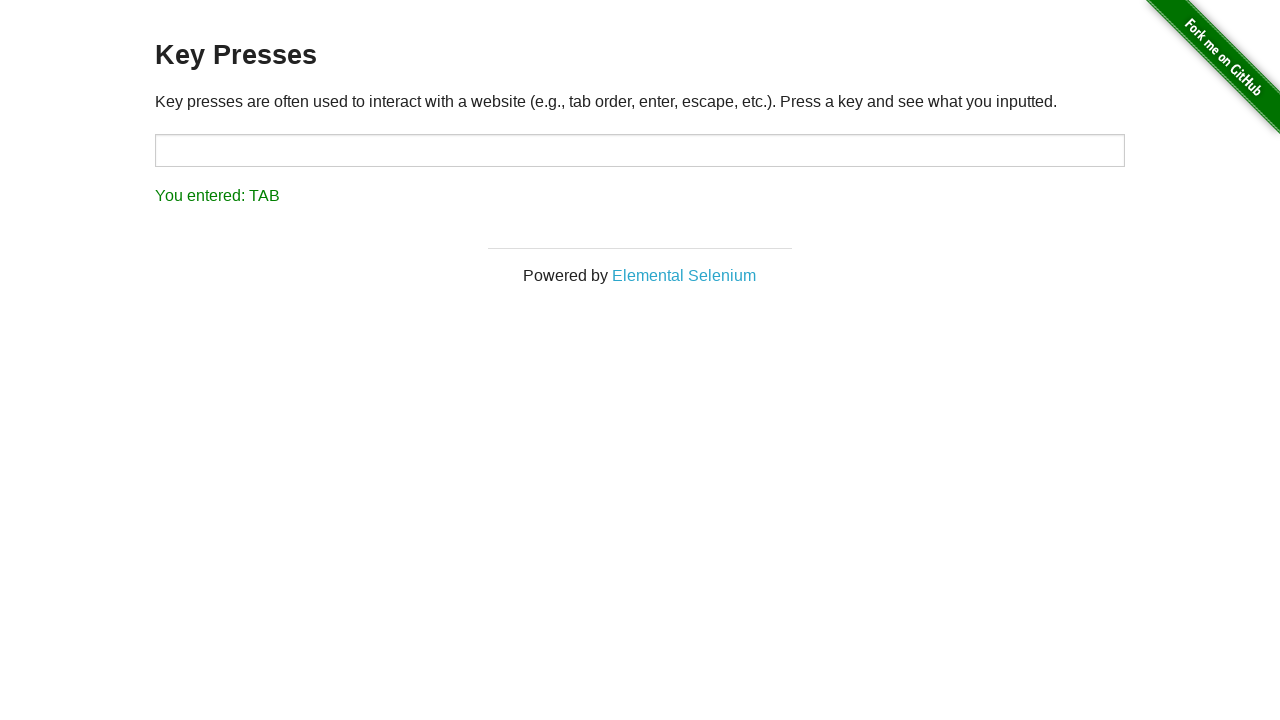

Assertion passed: Tab key press was correctly detected and displayed
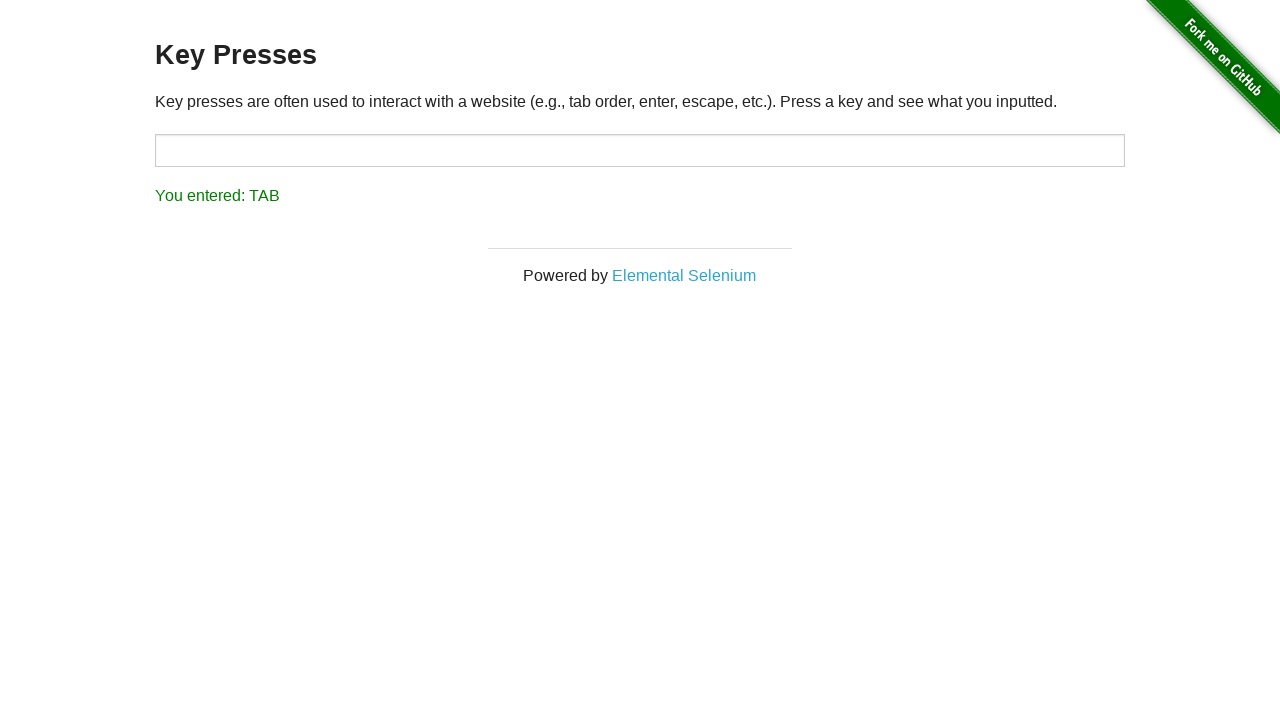

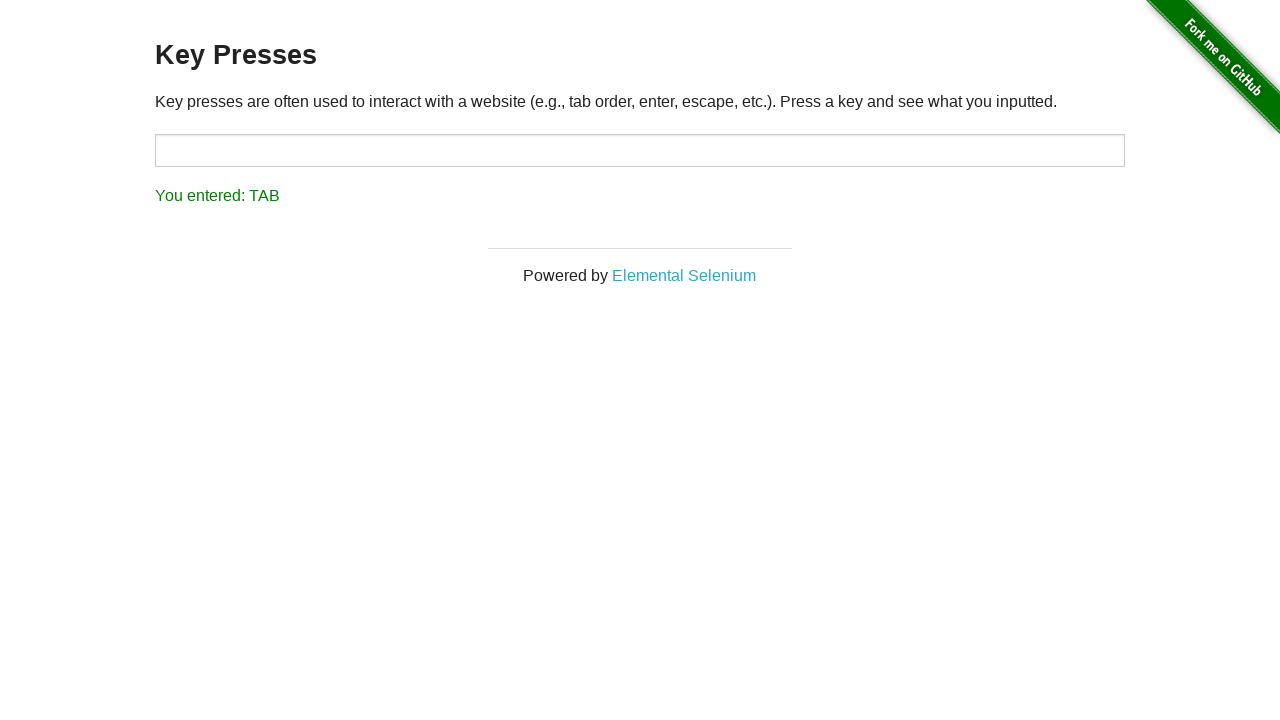